Tests filling the current address textarea in a practice form

Starting URL: https://demoqa.com/automation-practice-form

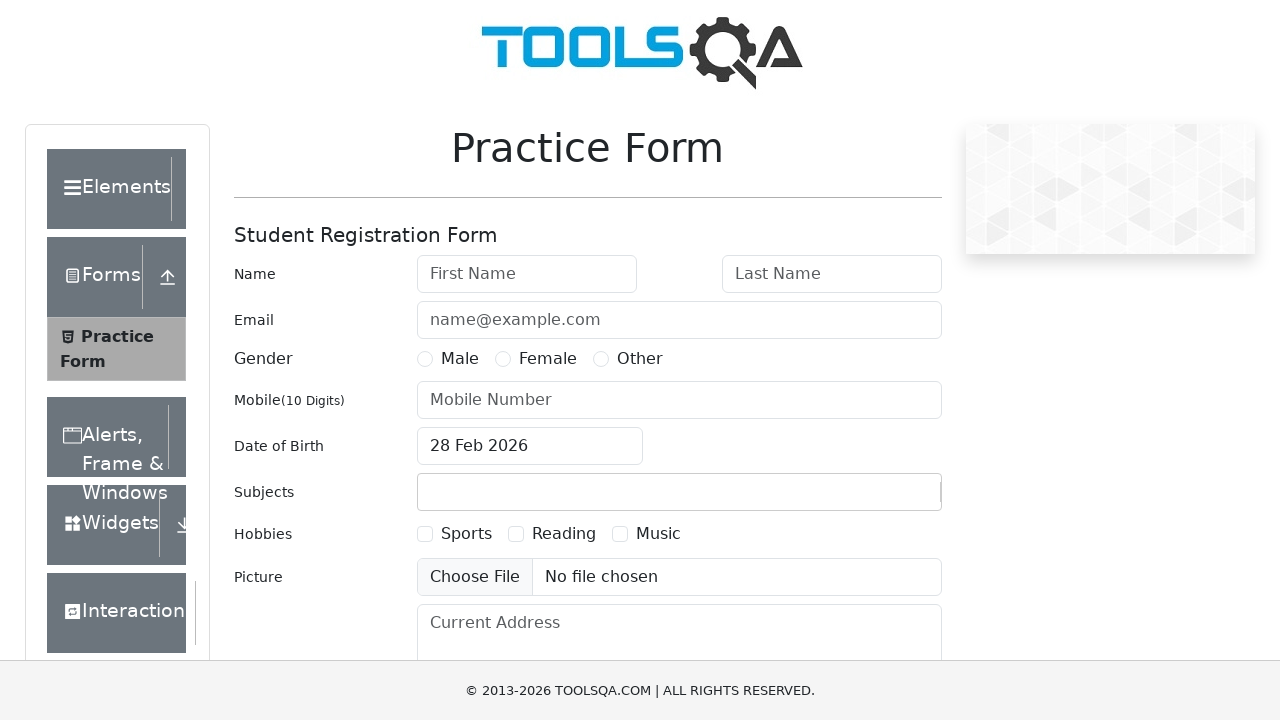

Filled current address textarea with 'Musterstr. 33' on #currentAddress
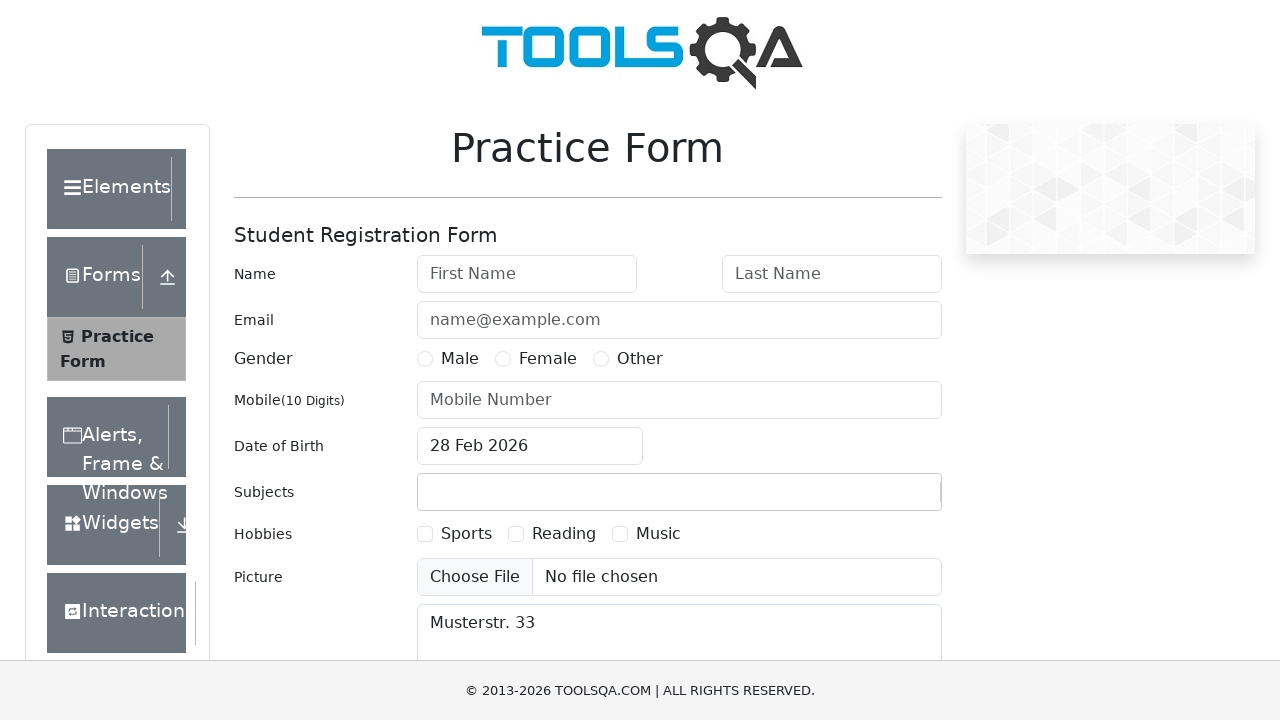

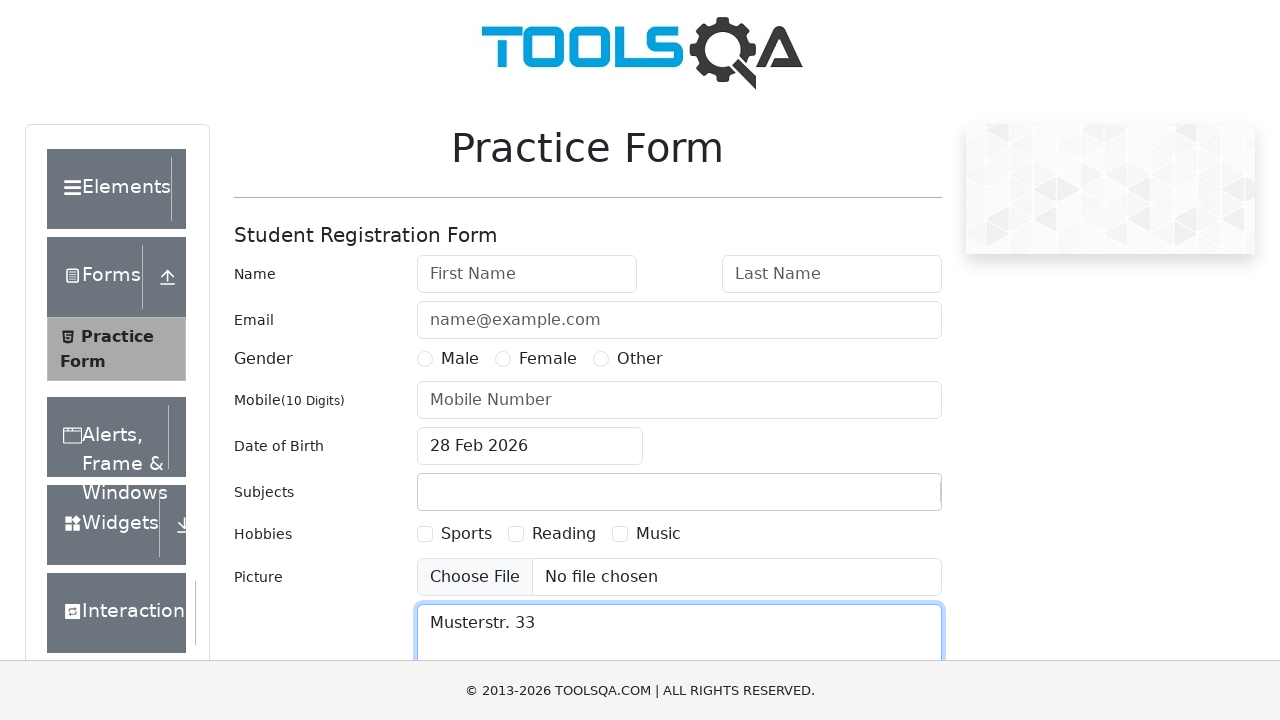